Tests that the registration page can be accessed by clicking on the user menu and then the create new account link from the homepage

Starting URL: https://advantageonlineshopping.com/

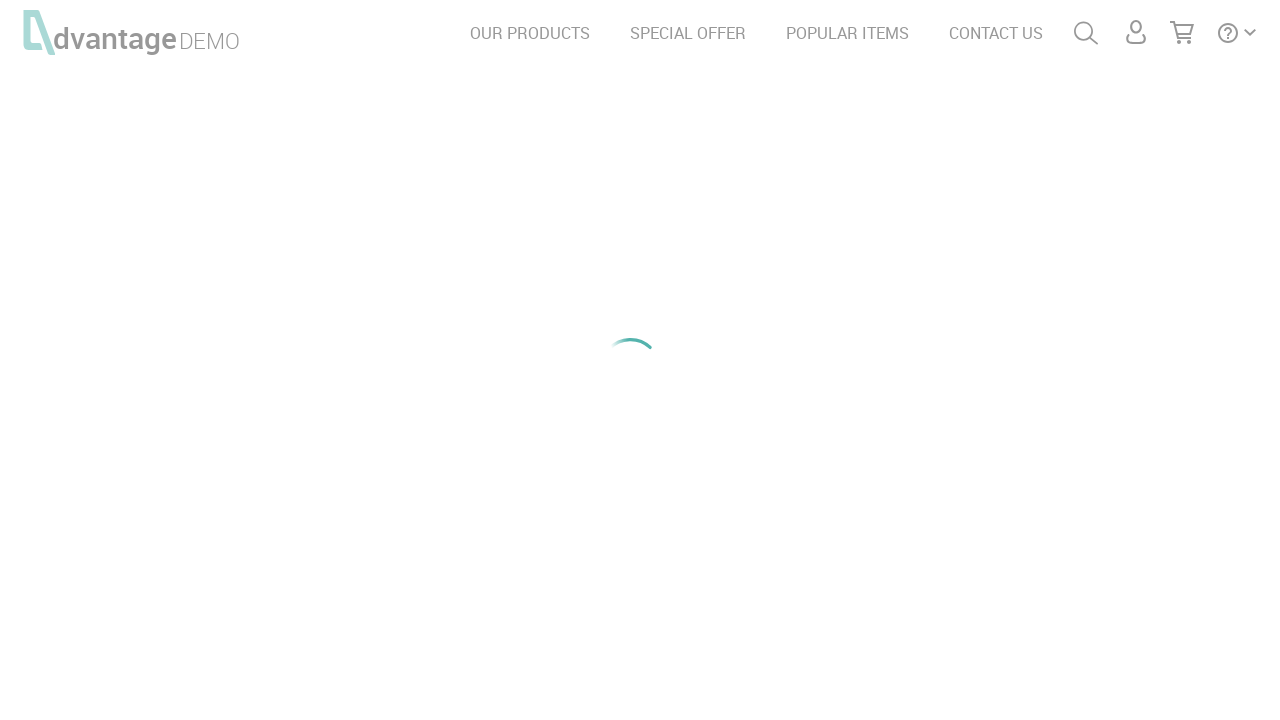

Clicked on user menu at (1136, 32) on #menuUser
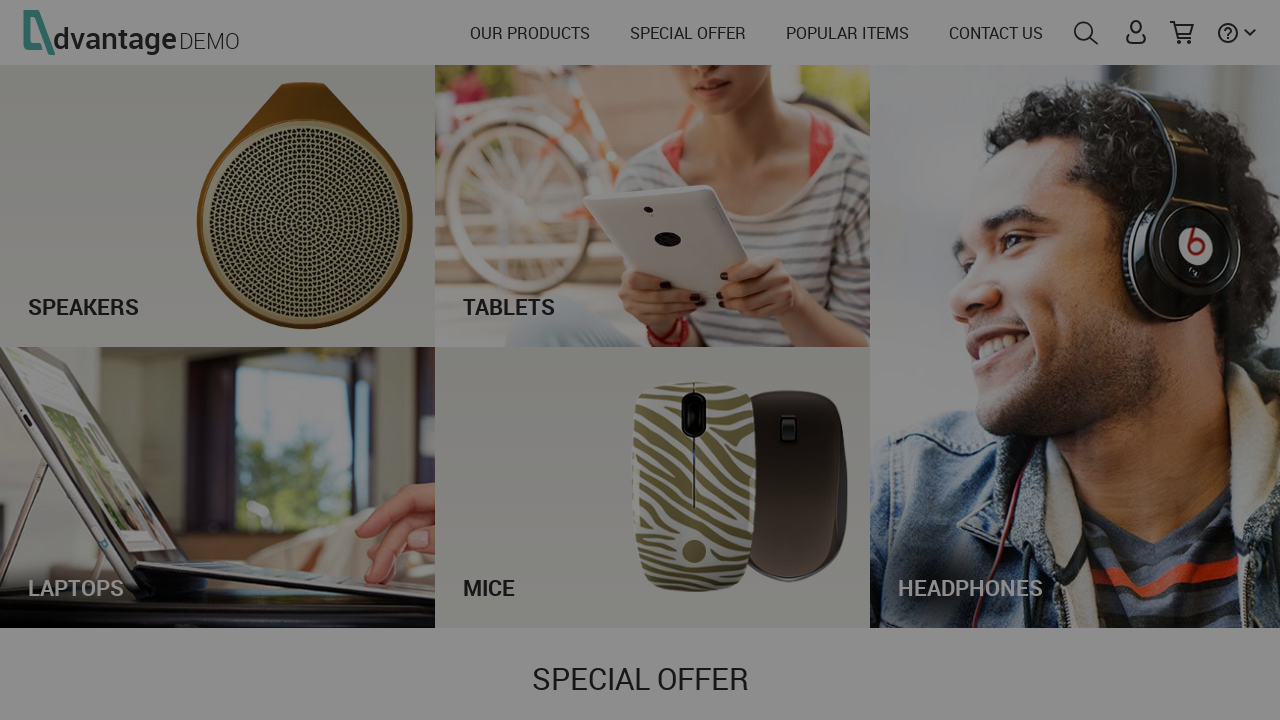

Clicked on create new account link at (640, 578) on .create-new-account
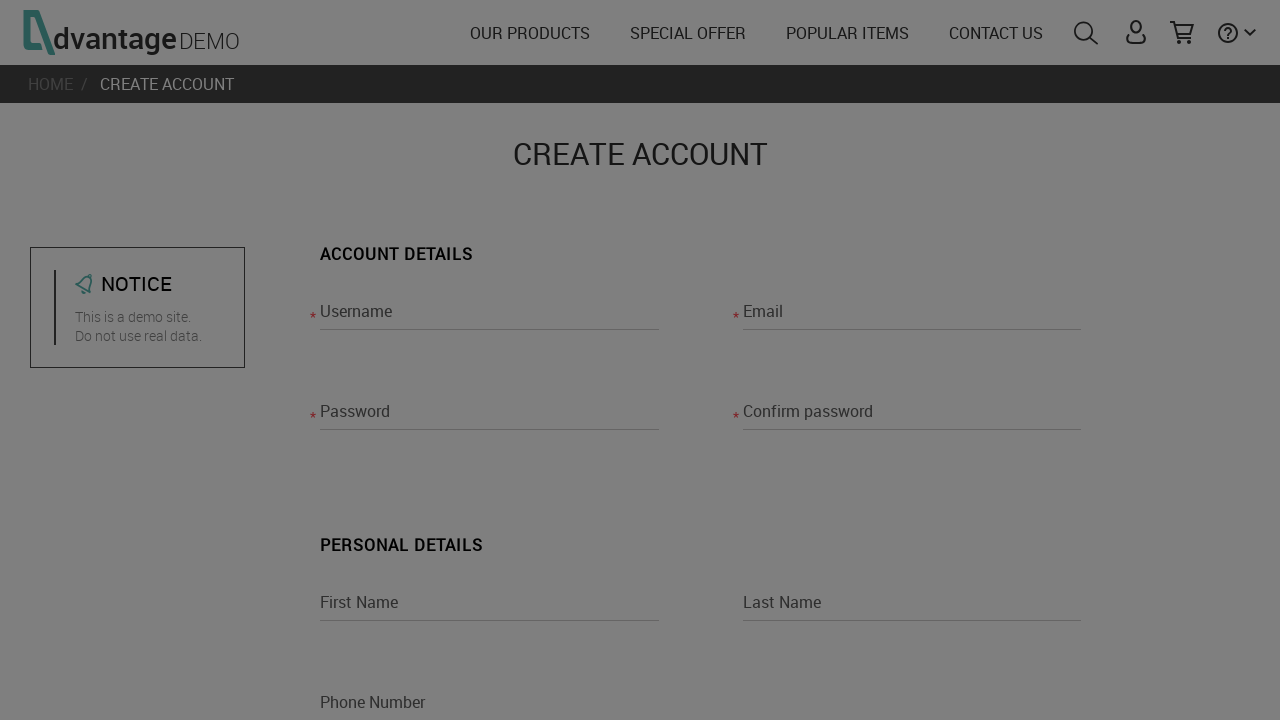

Verified navigation to registration page
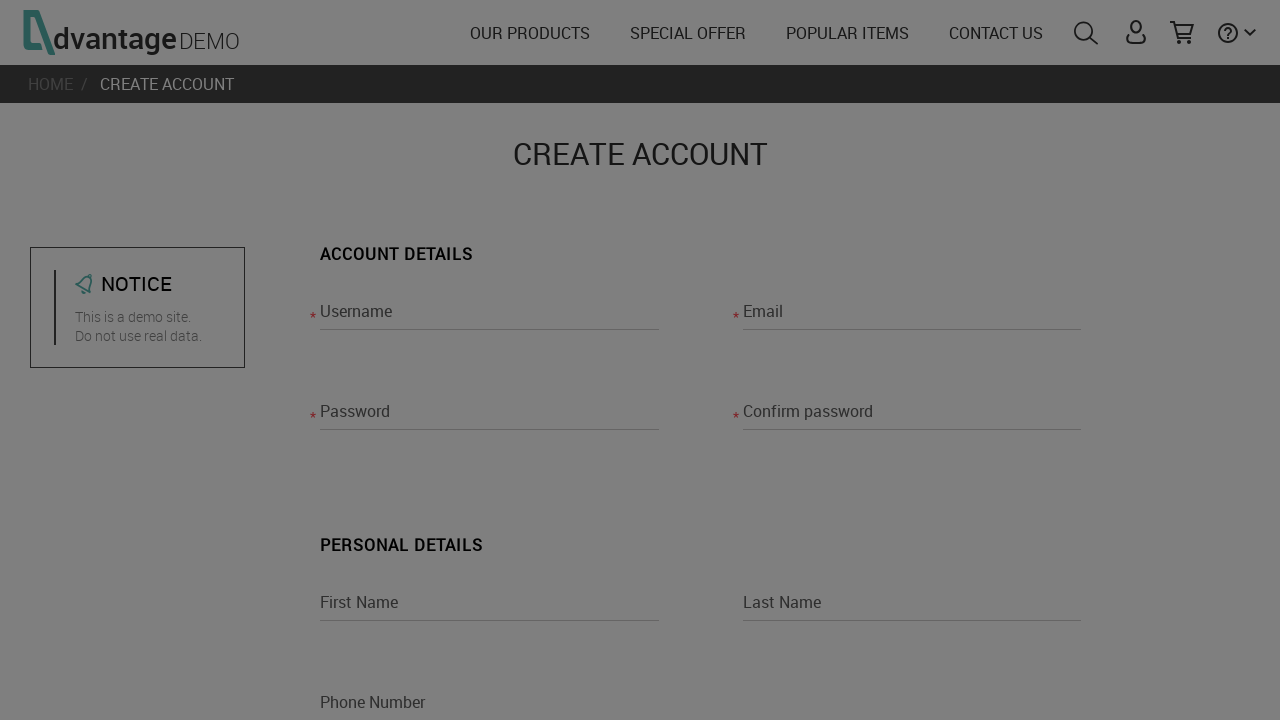

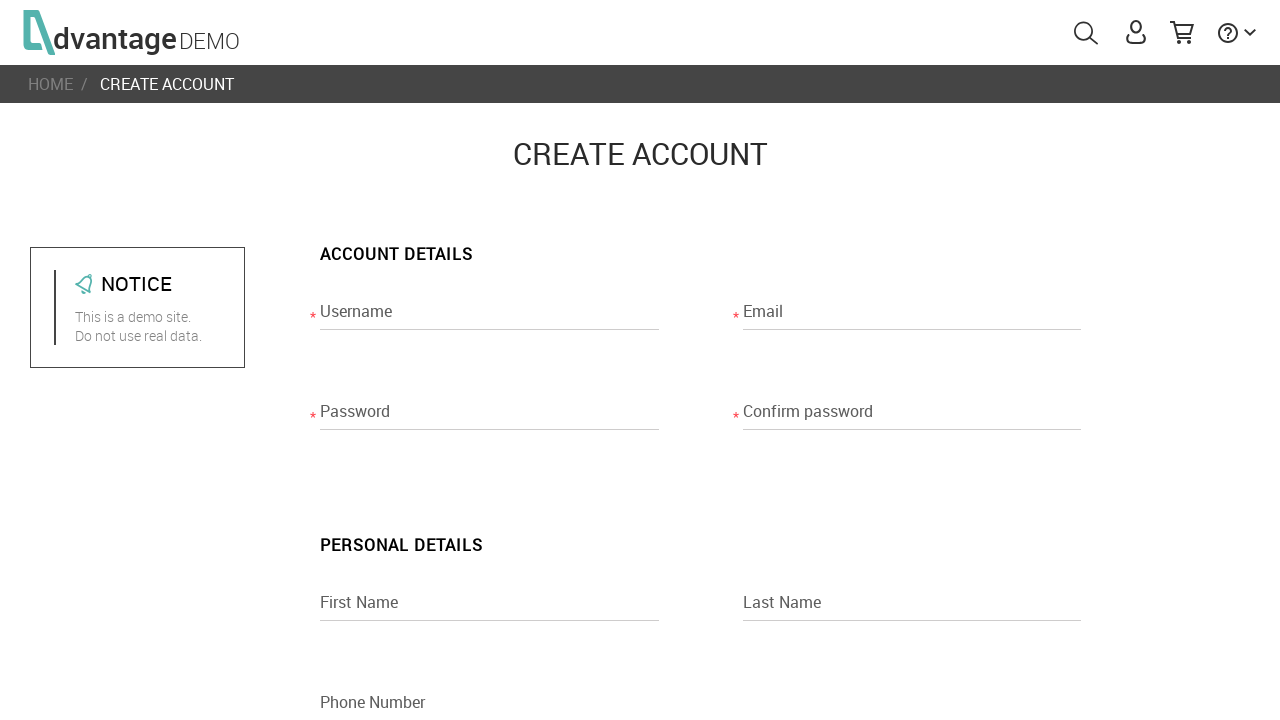